Tests JavaScript prompt alert functionality by switching to an iframe, clicking a "Try it" button to trigger a prompt, and accepting the alert dialog.

Starting URL: https://www.w3schools.com/js/tryit.asp?filename=tryjs_prompt

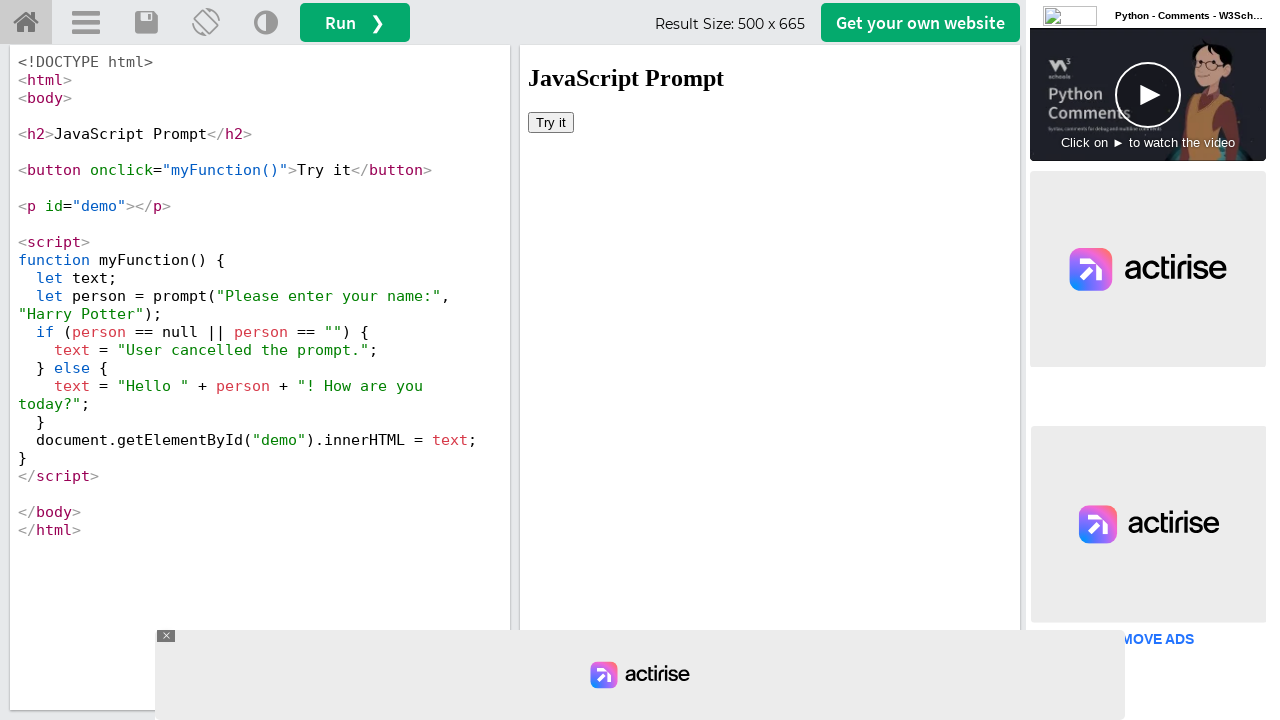

Located iframe with ID 'iframeResult'
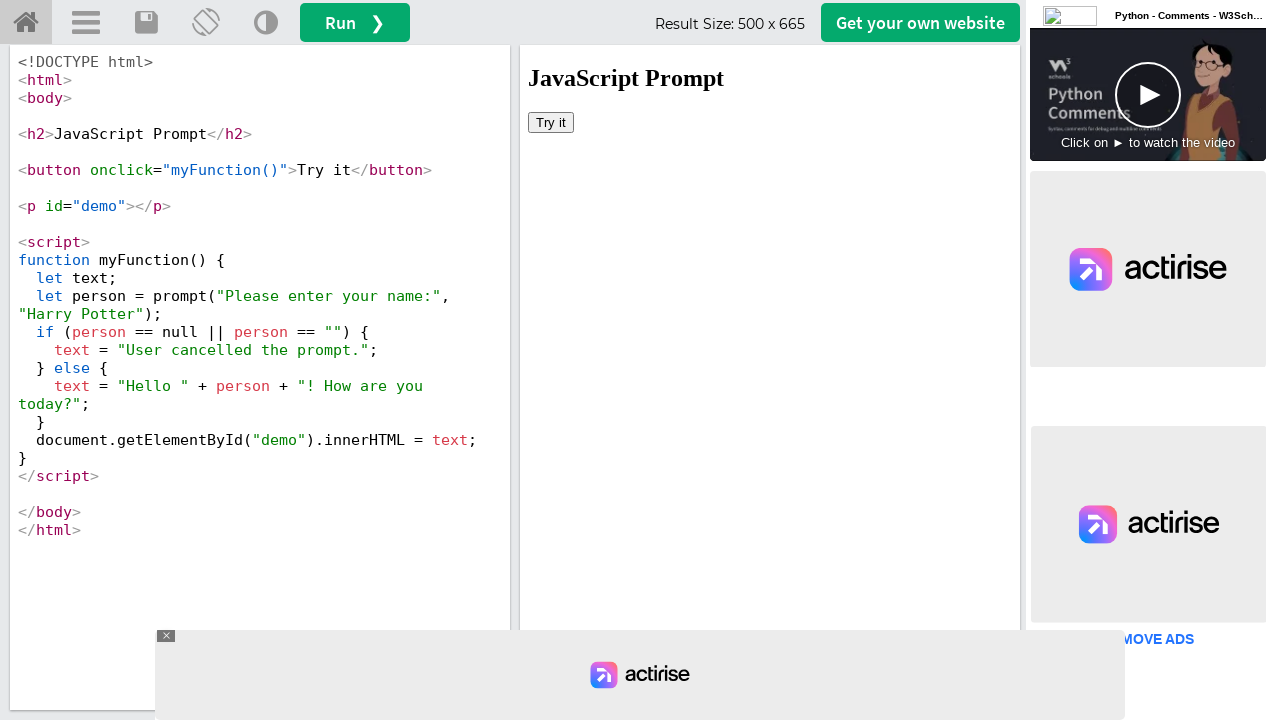

Clicked 'Try it' button inside the iframe to trigger JavaScript prompt at (551, 122) on #iframeResult >> internal:control=enter-frame >> xpath=//button[text()='Try it']
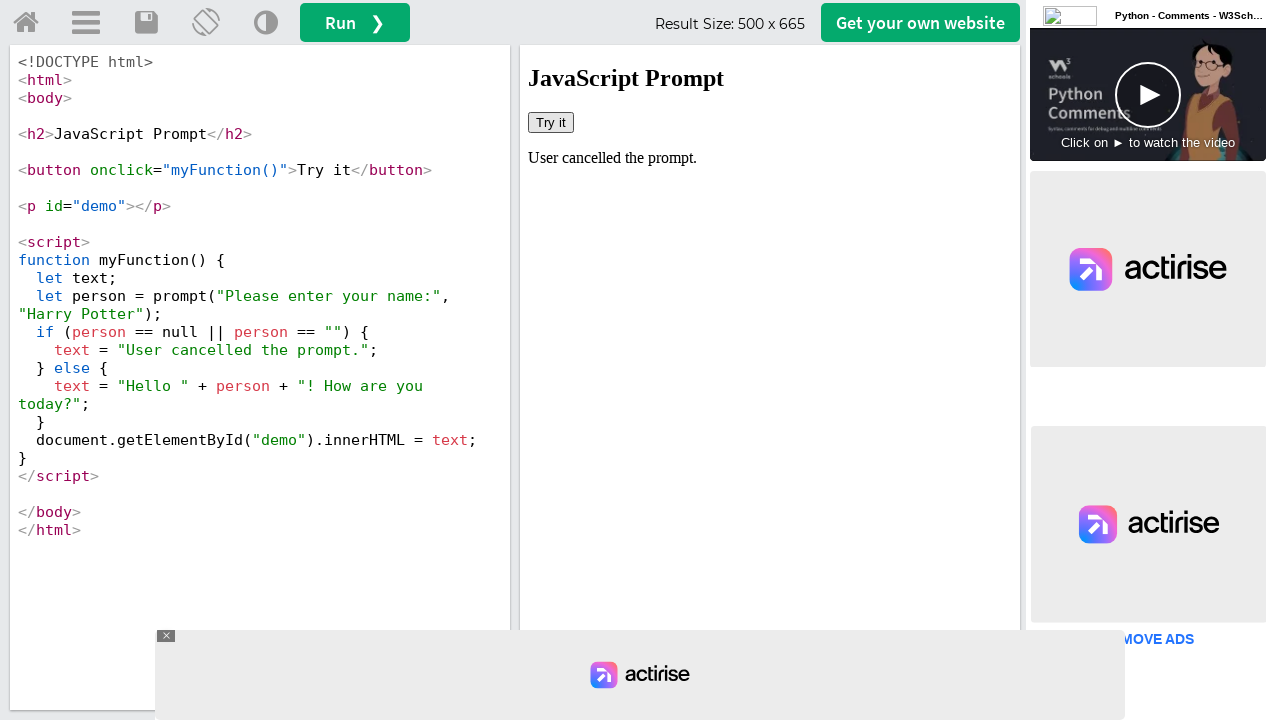

Set up dialog handler to accept JavaScript prompts
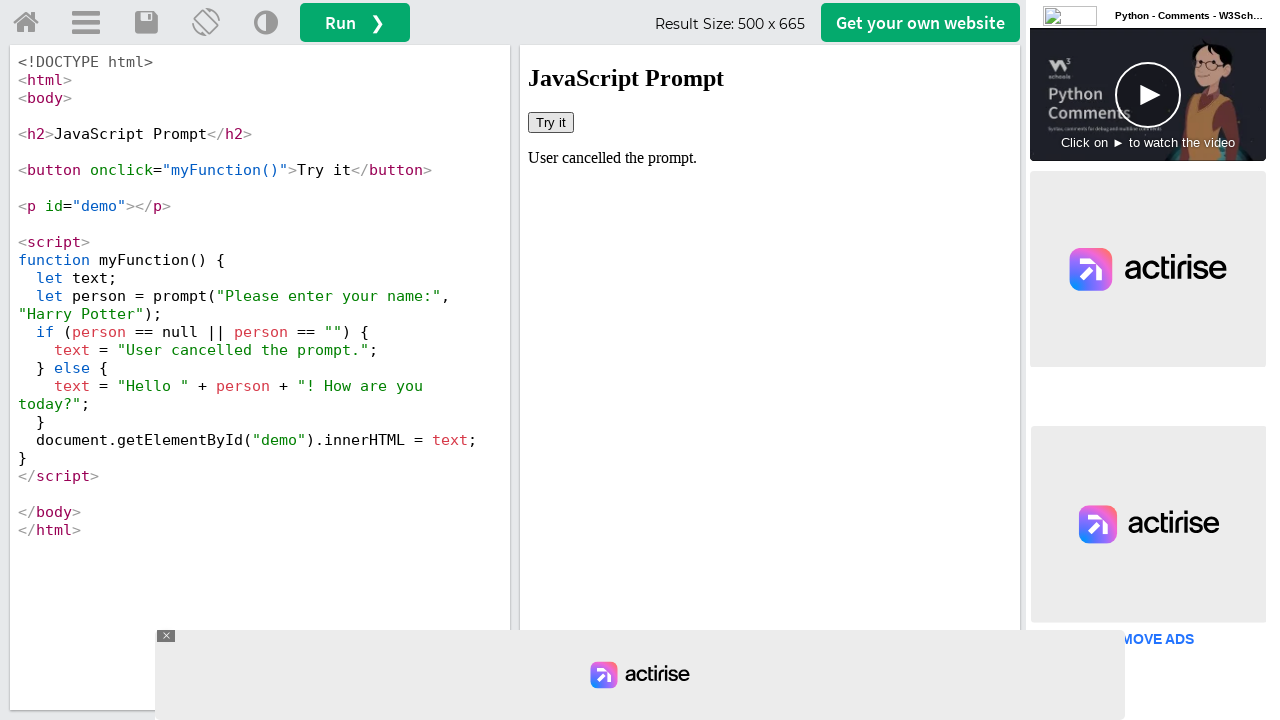

Waited 1000ms for dialog to be processed
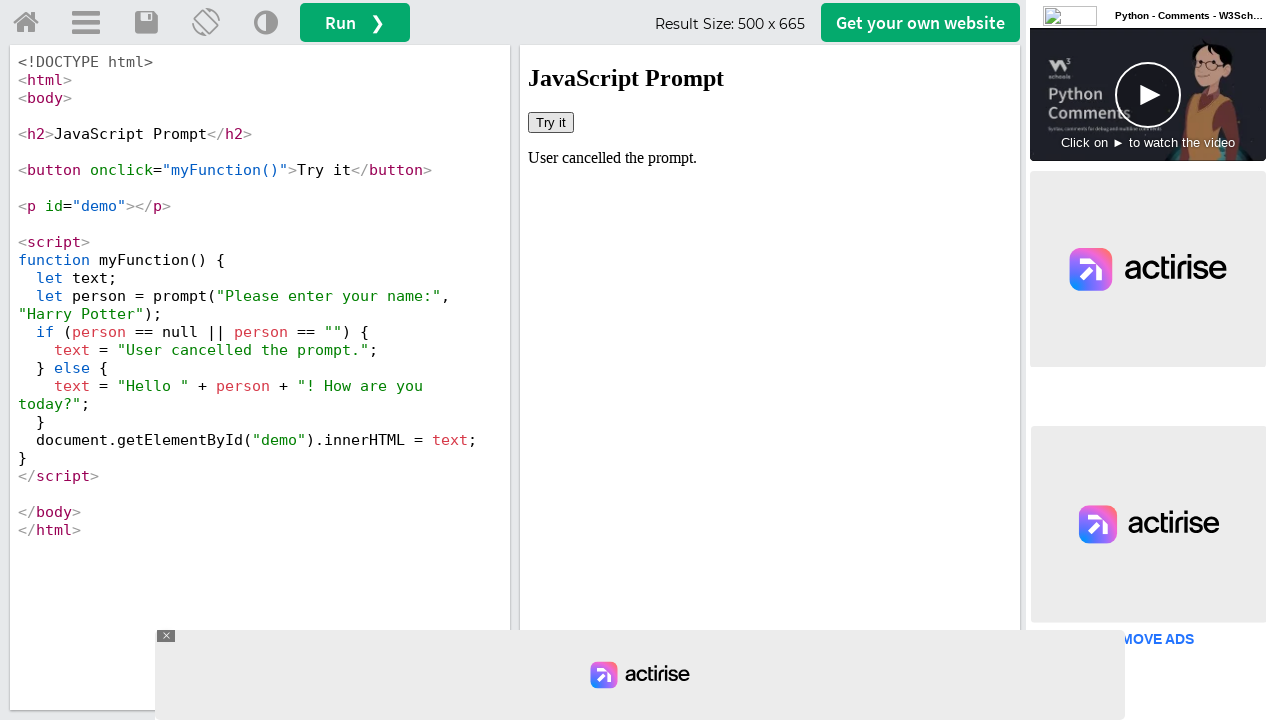

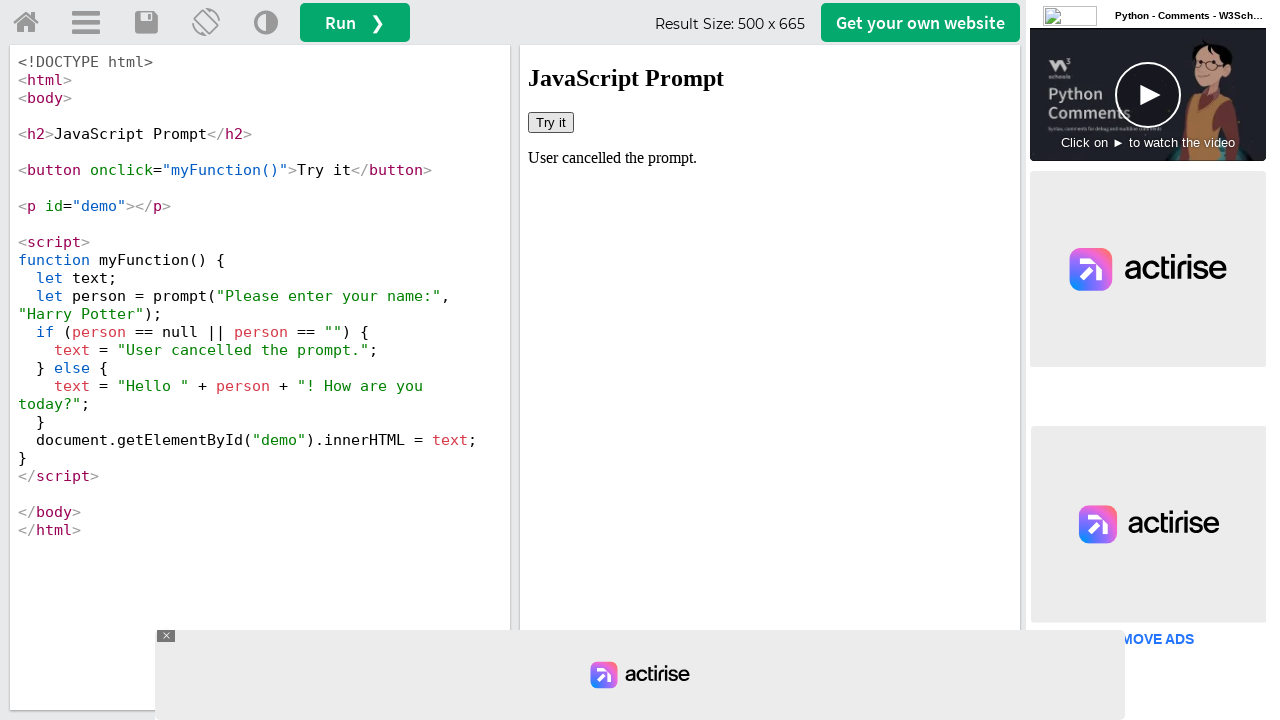